Tests clicking the Add to Cart button on the product page

Starting URL: https://theconnectedshop.com/products/smart-door-lock-slim

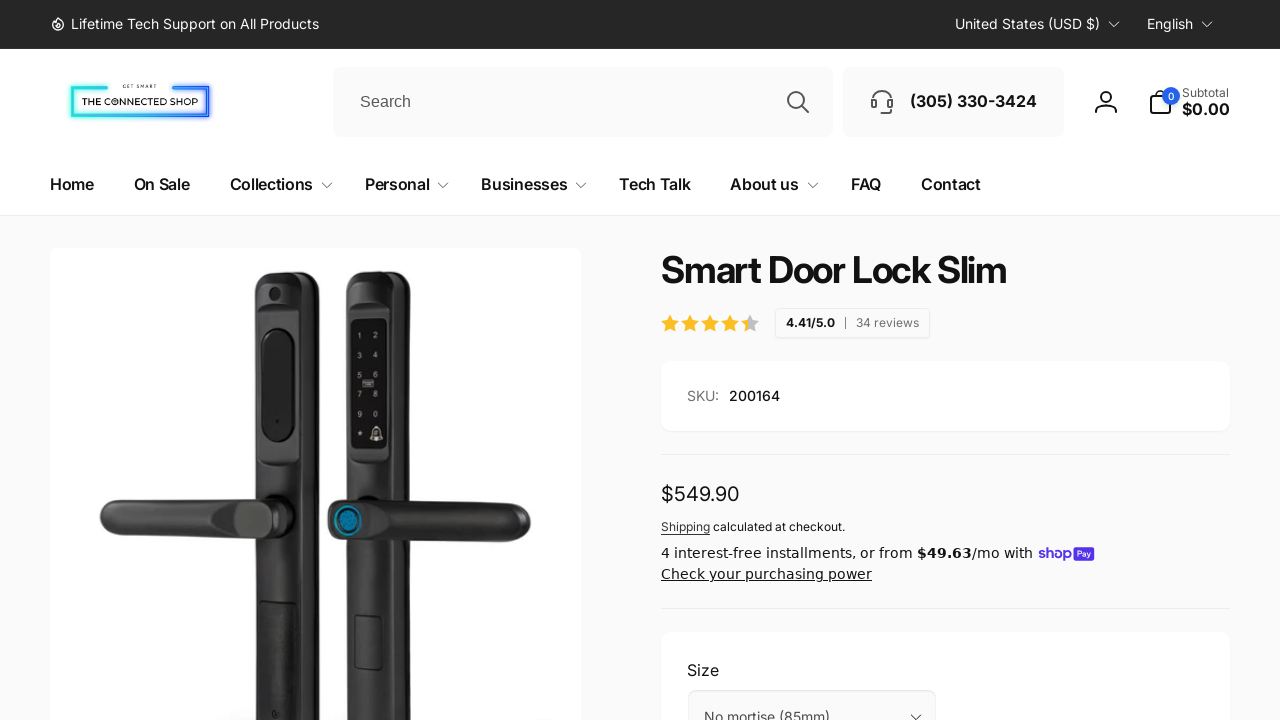

Add to Cart button is visible on the product page
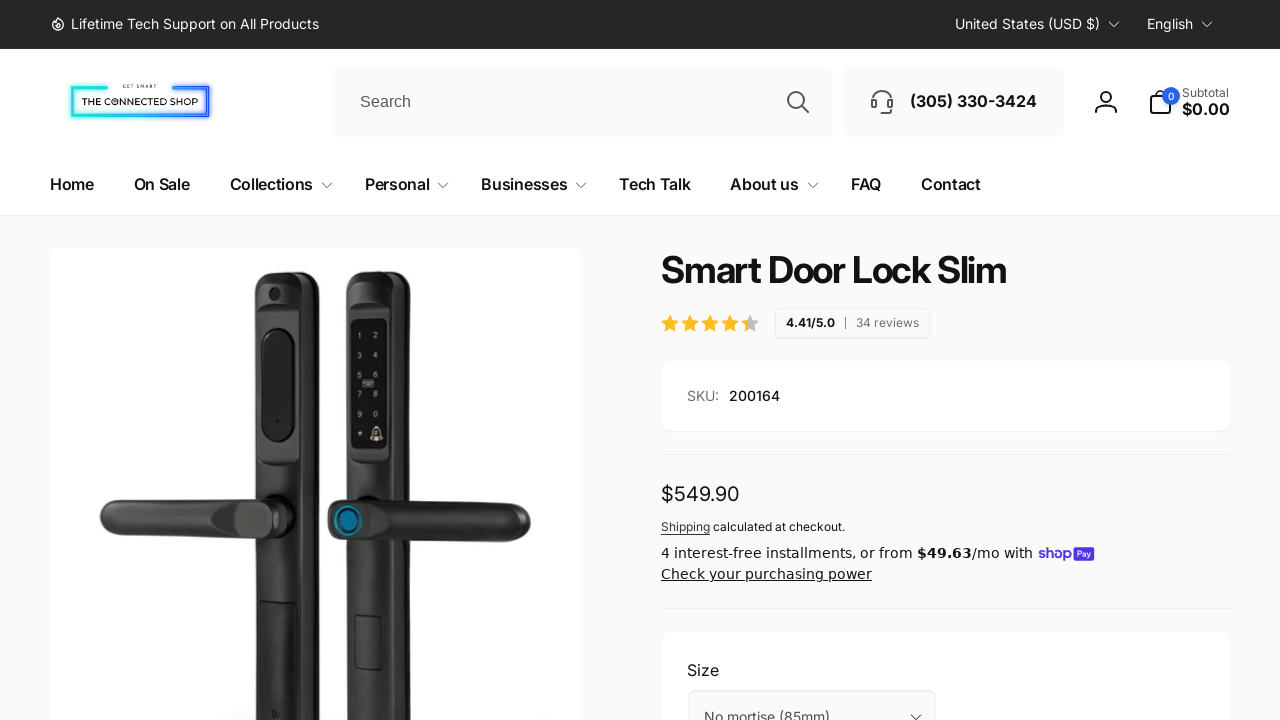

Verified Add to Cart button is enabled
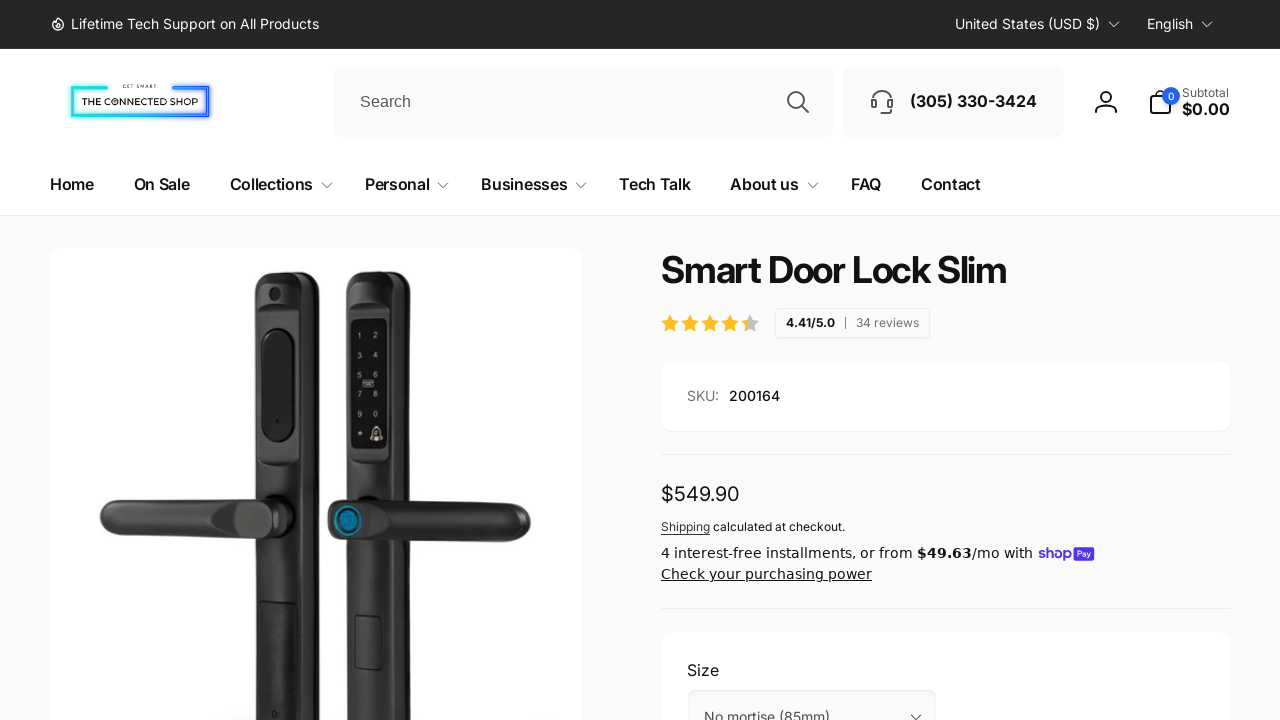

Clicked the Add to Cart button for Smart Door Lock Slim at (1000, 360) on button[name='add'], button:has-text('Add to cart'), .product-form__cart-submit >
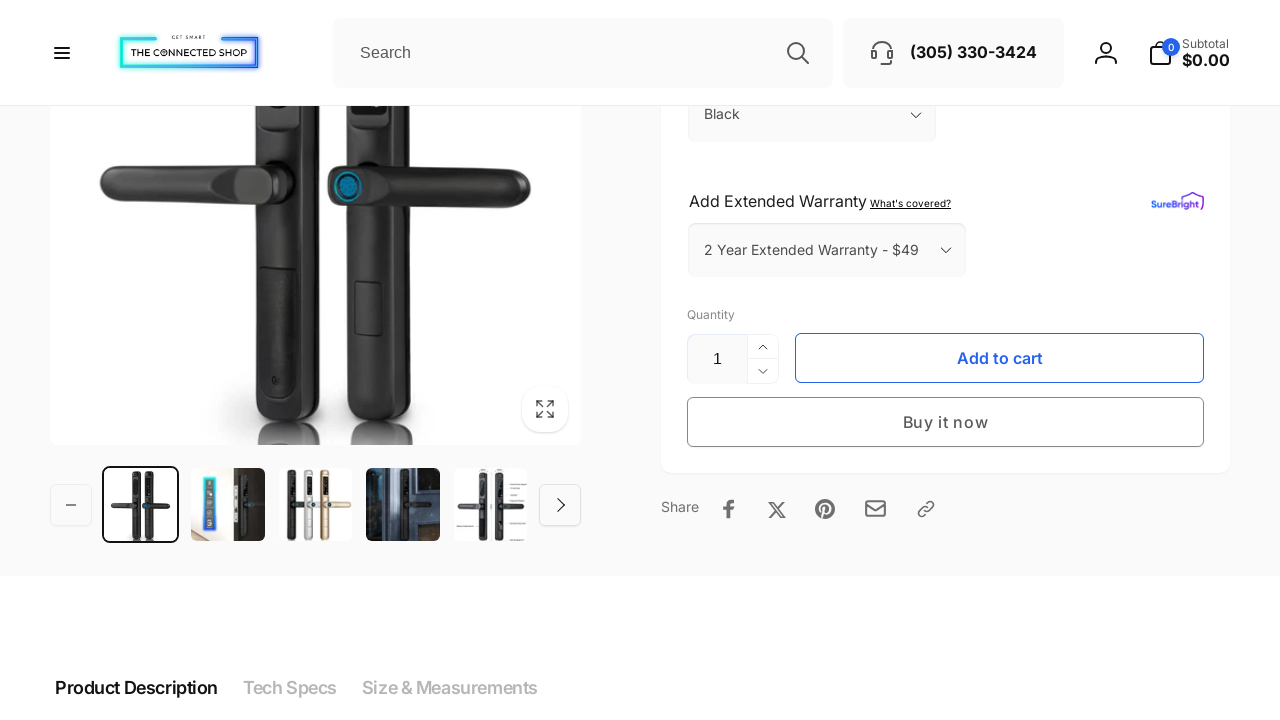

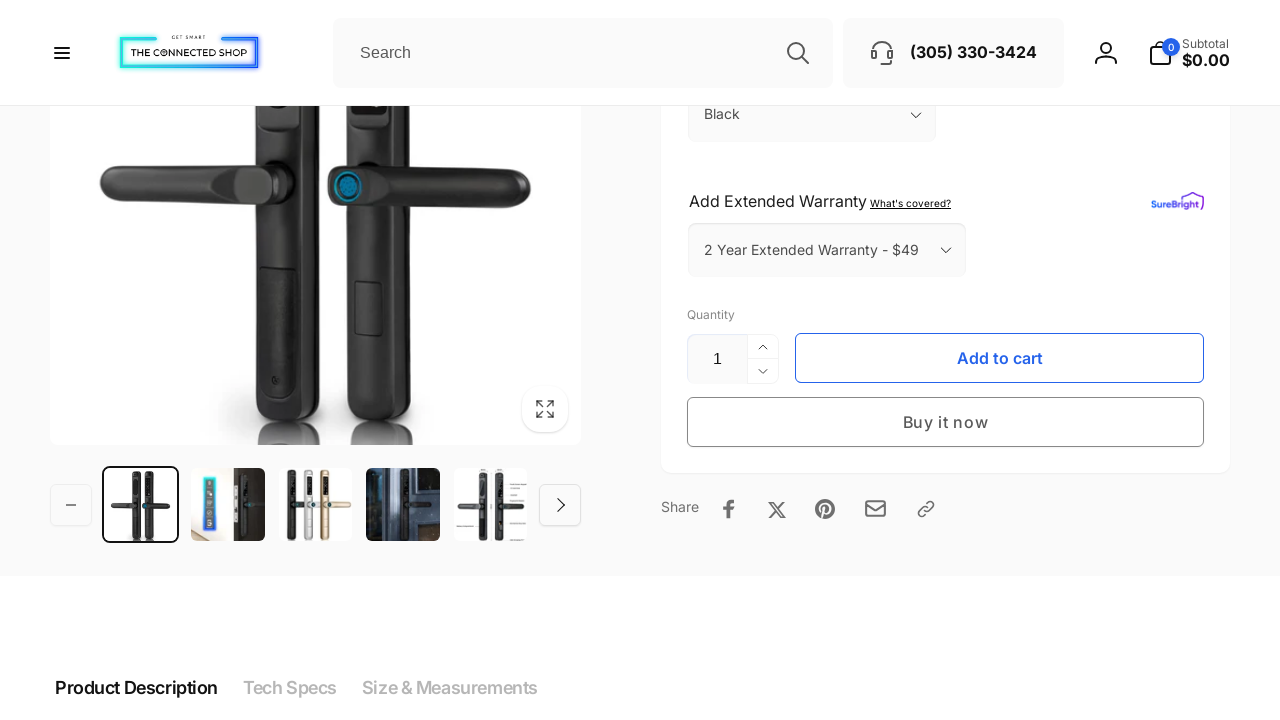